Tests disappearing elements page by checking for 4 navigation elements and verifying Home, About, Contact Us, and Portfolio links are displayed.

Starting URL: https://the-internet.herokuapp.com/disappearing_elements

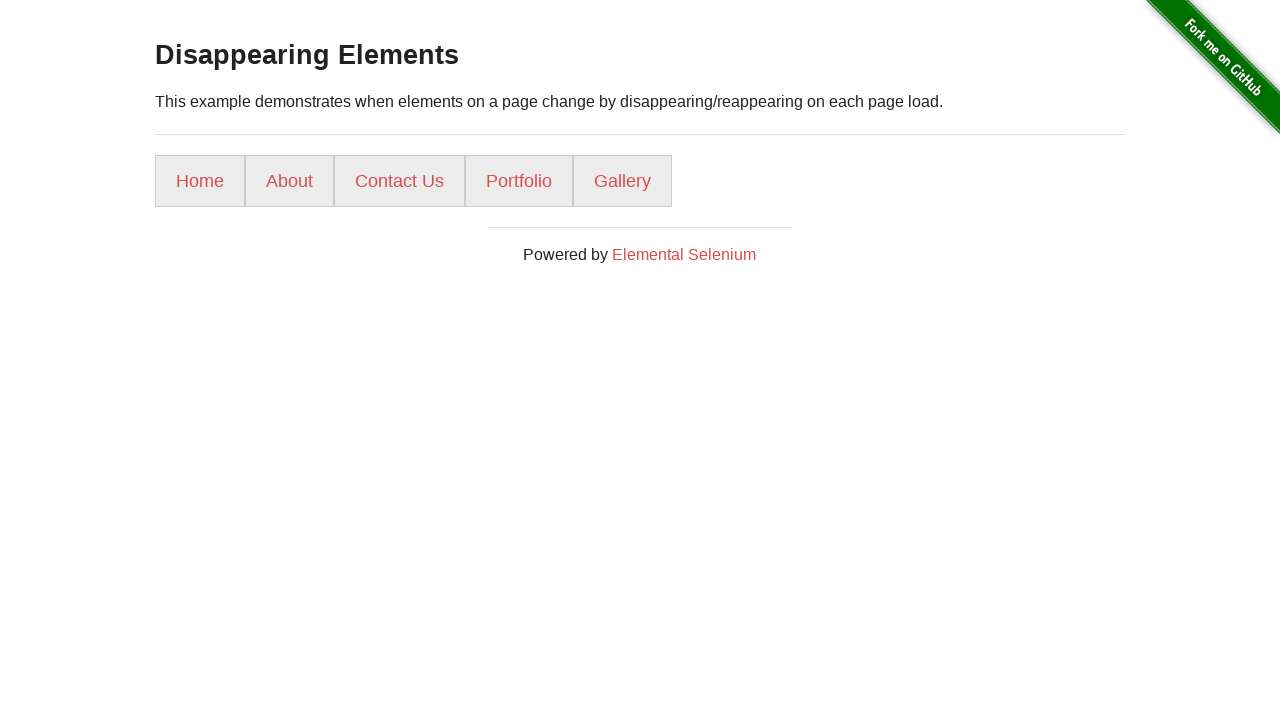

Navigated to disappearing elements page
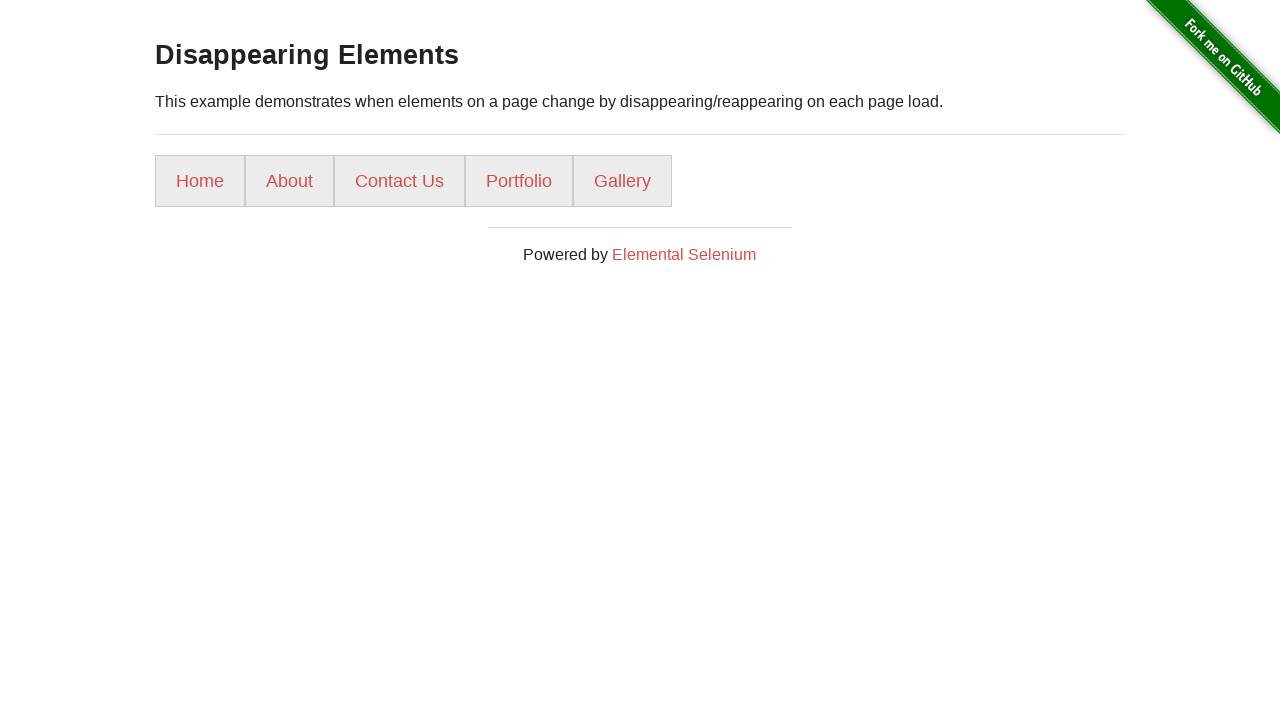

Navigation elements loaded
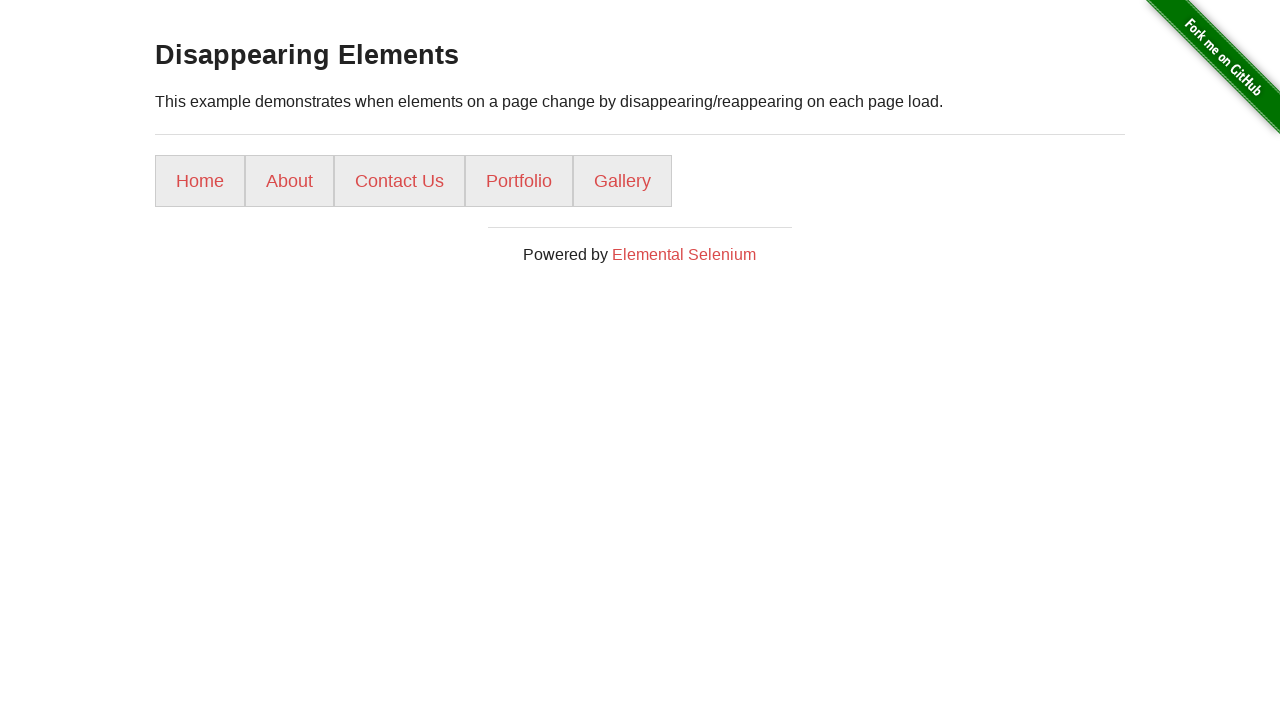

Page reloaded due to missing navigation elements
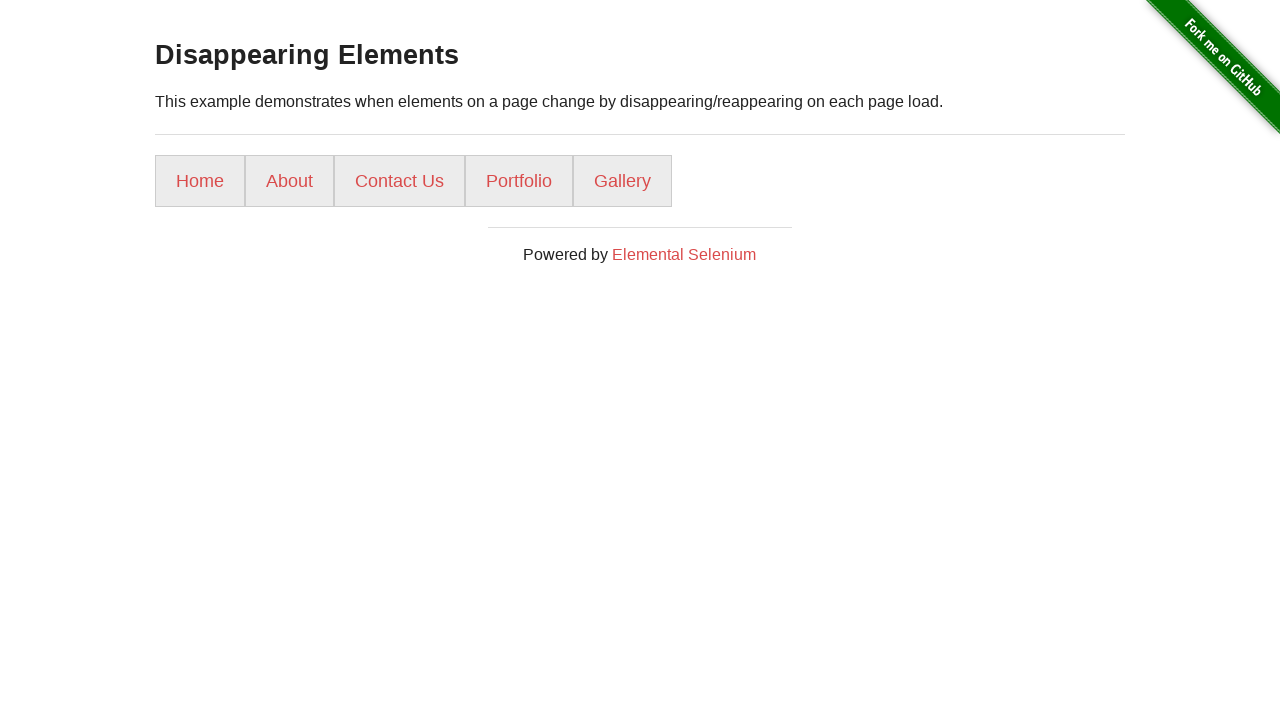

Navigation elements loaded after reload
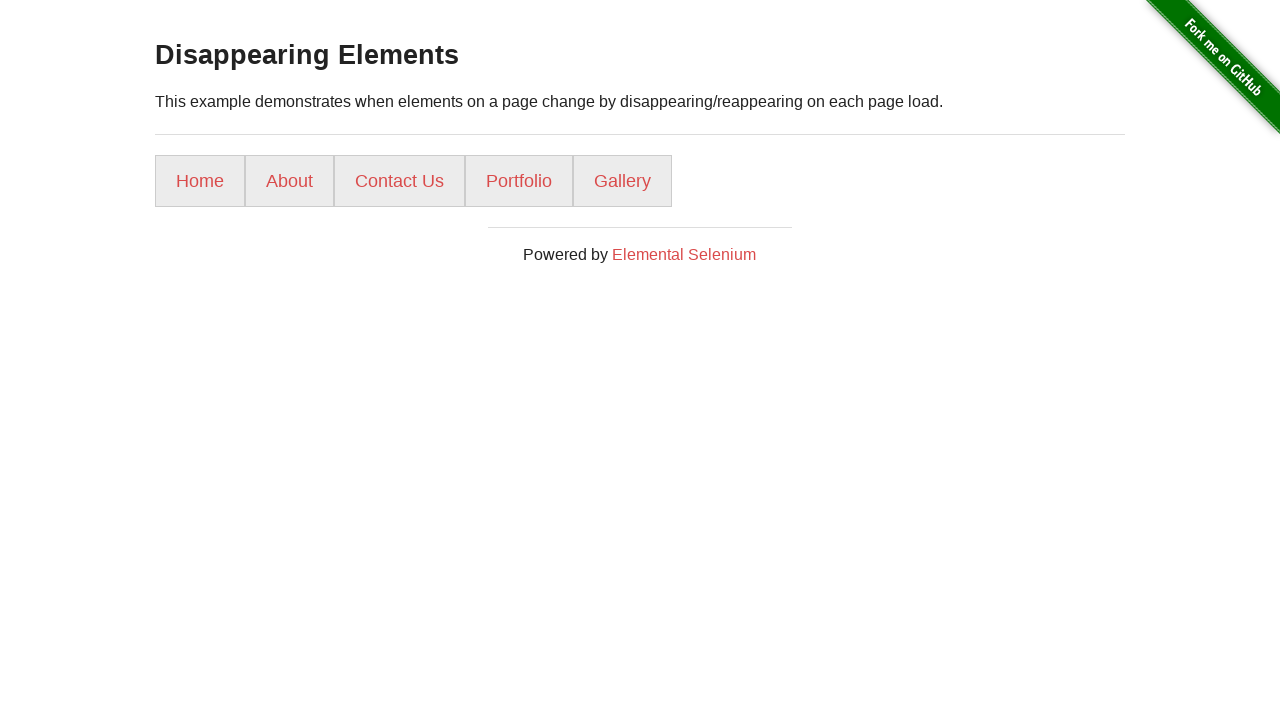

Page reloaded due to missing navigation elements
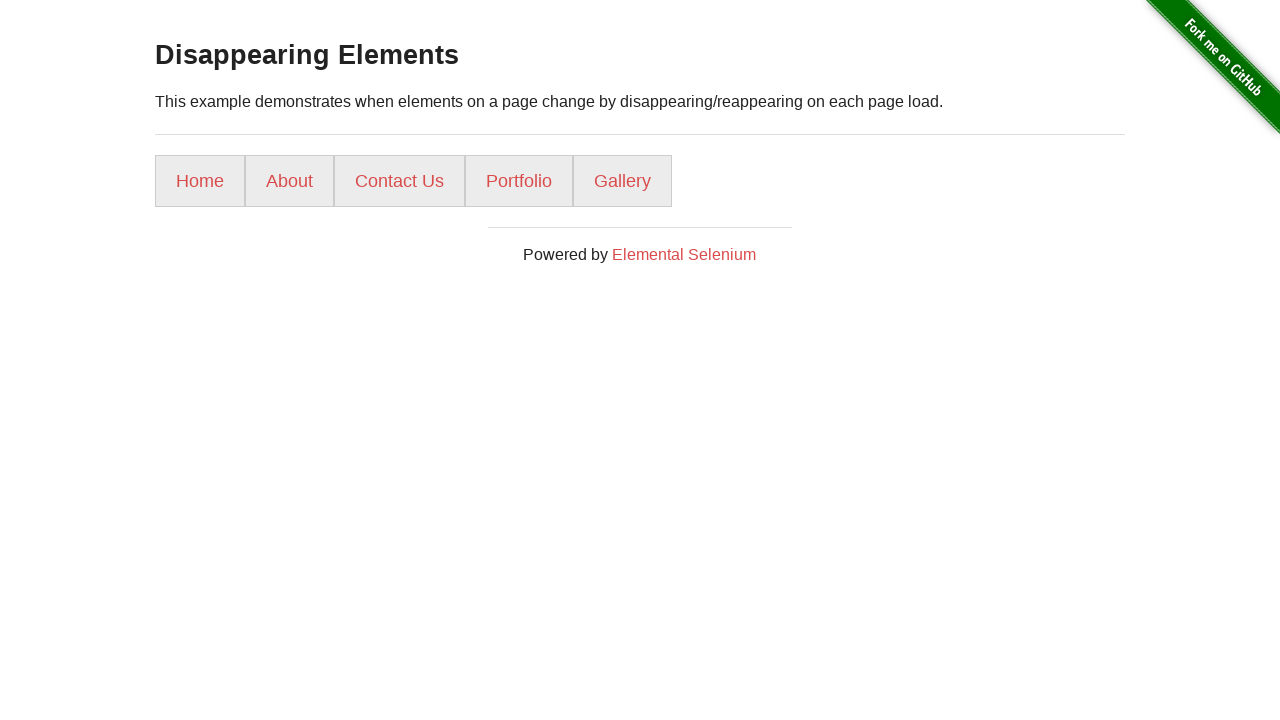

Navigation elements loaded after reload
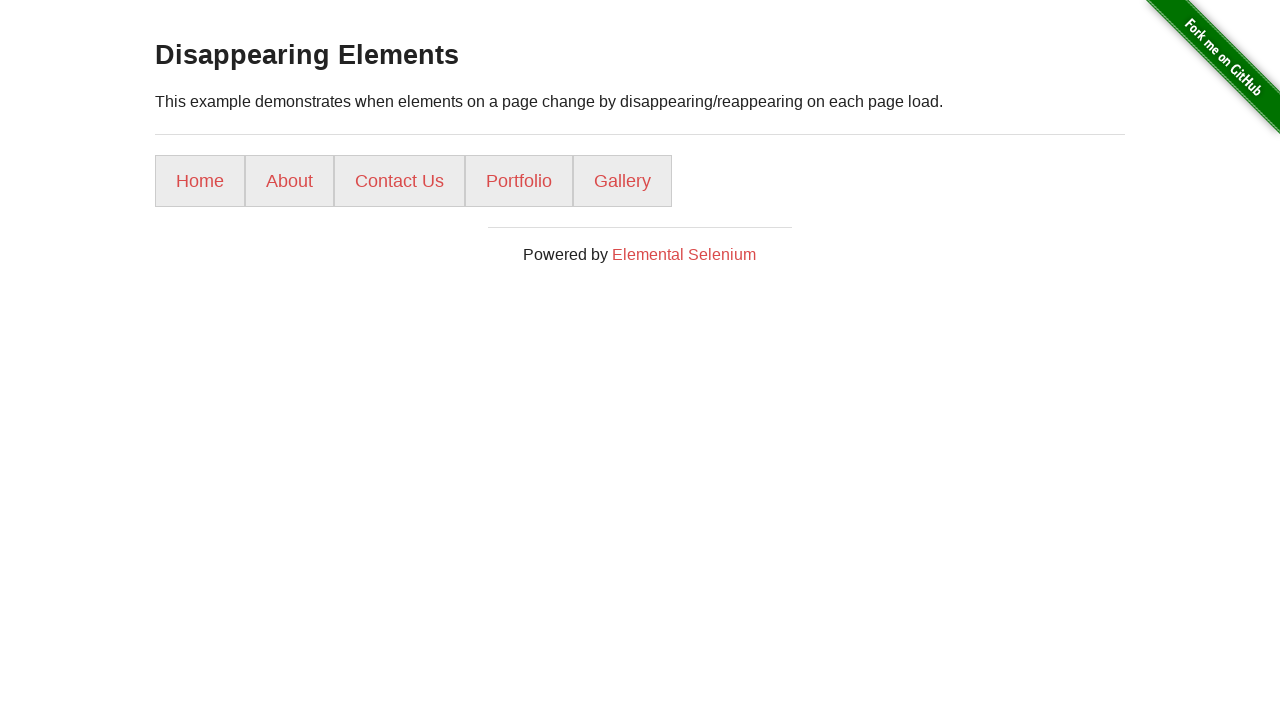

Page reloaded due to missing navigation elements
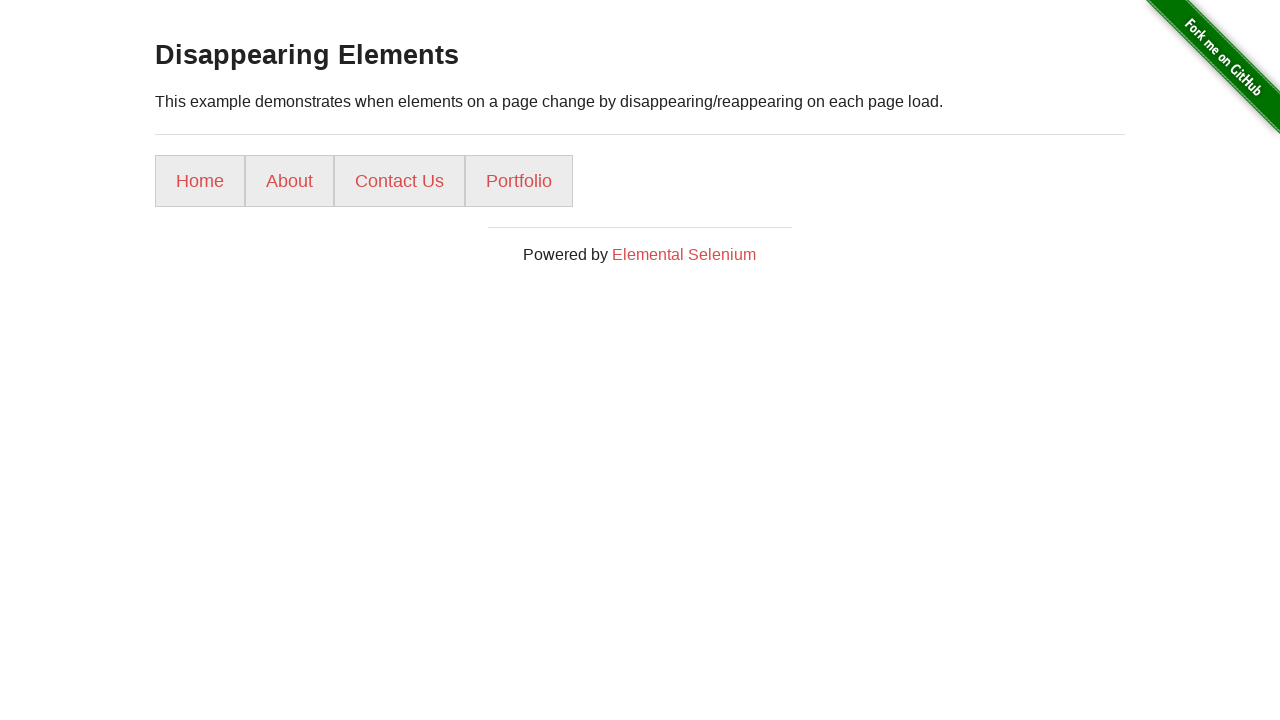

Navigation elements loaded after reload
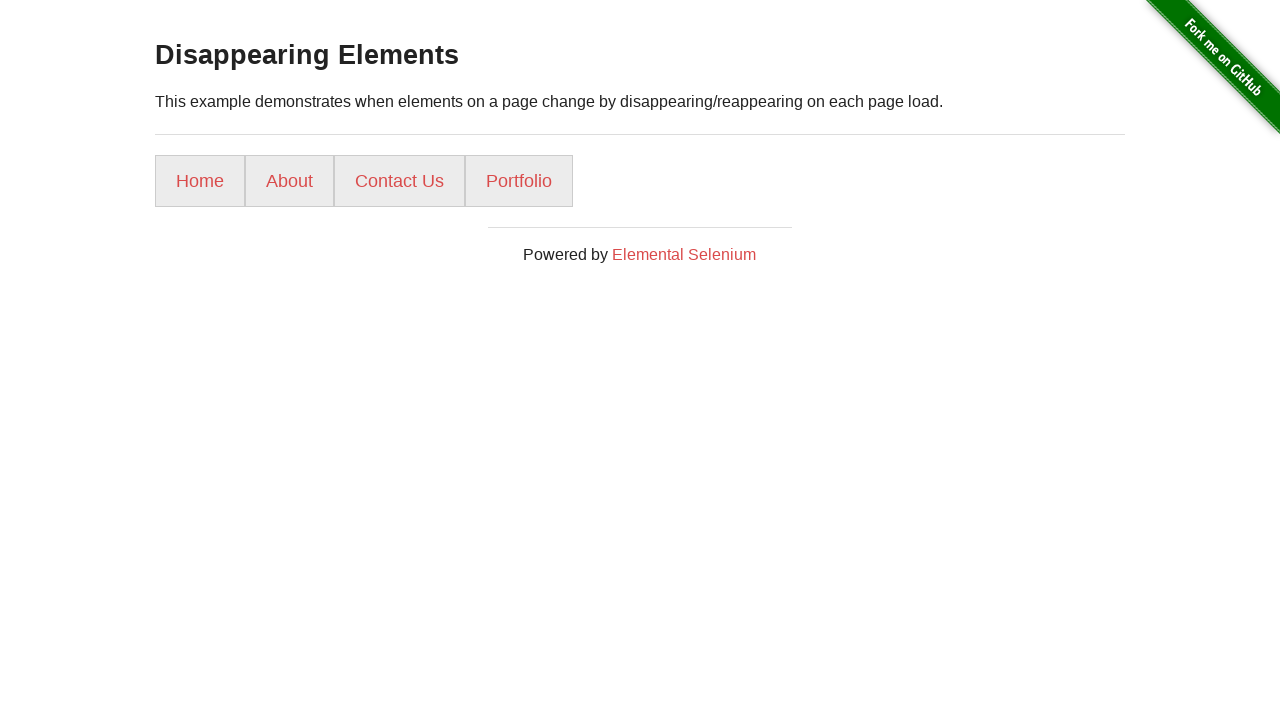

Verified Home link is visible
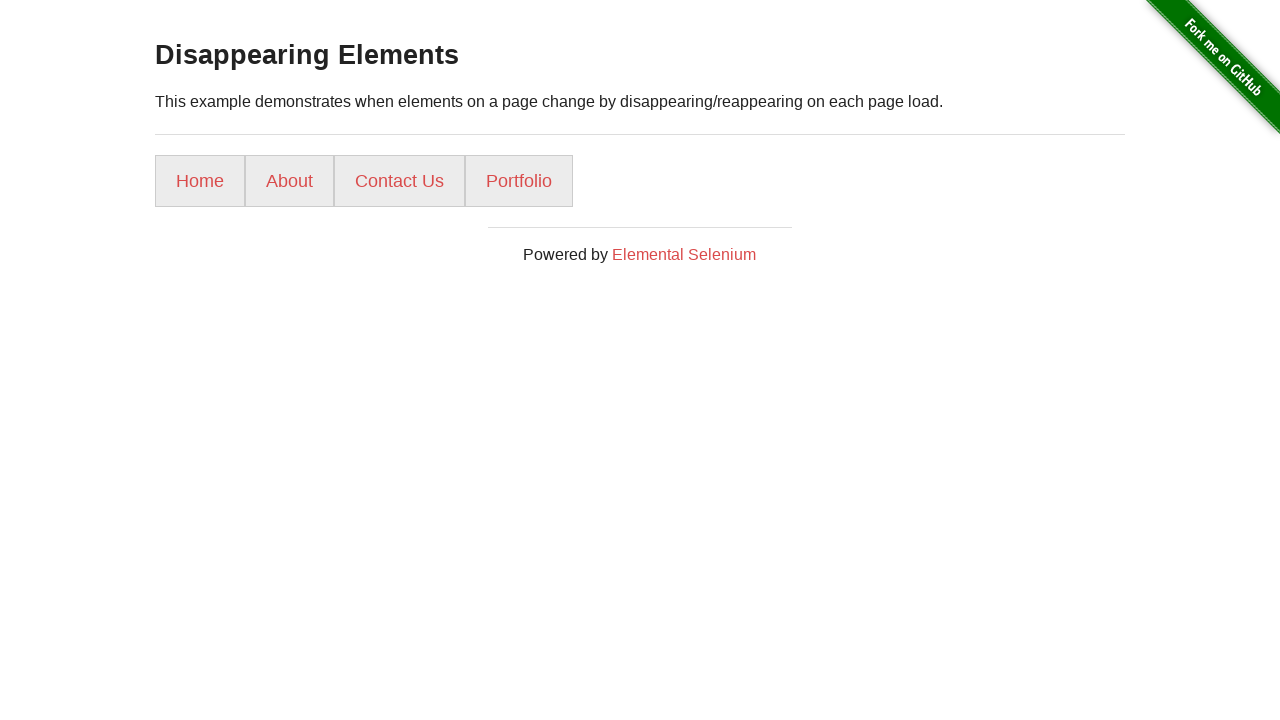

Verified About link is visible
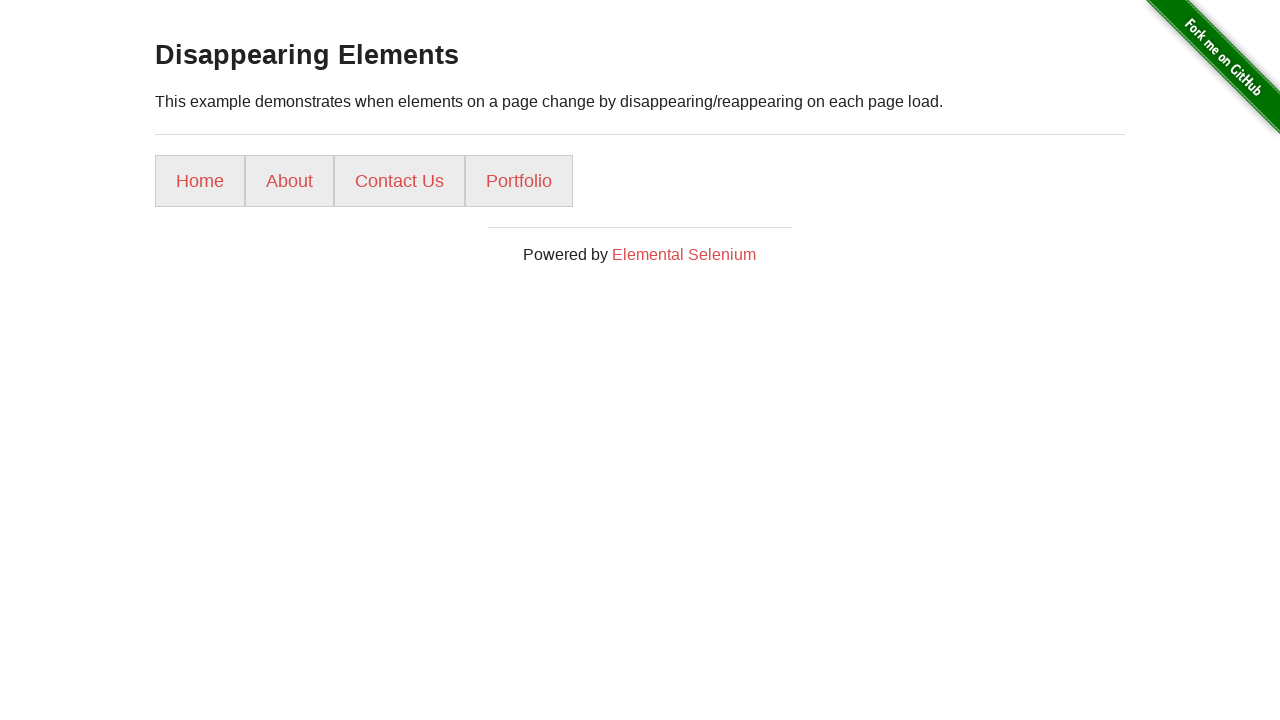

Verified Contact Us link is visible
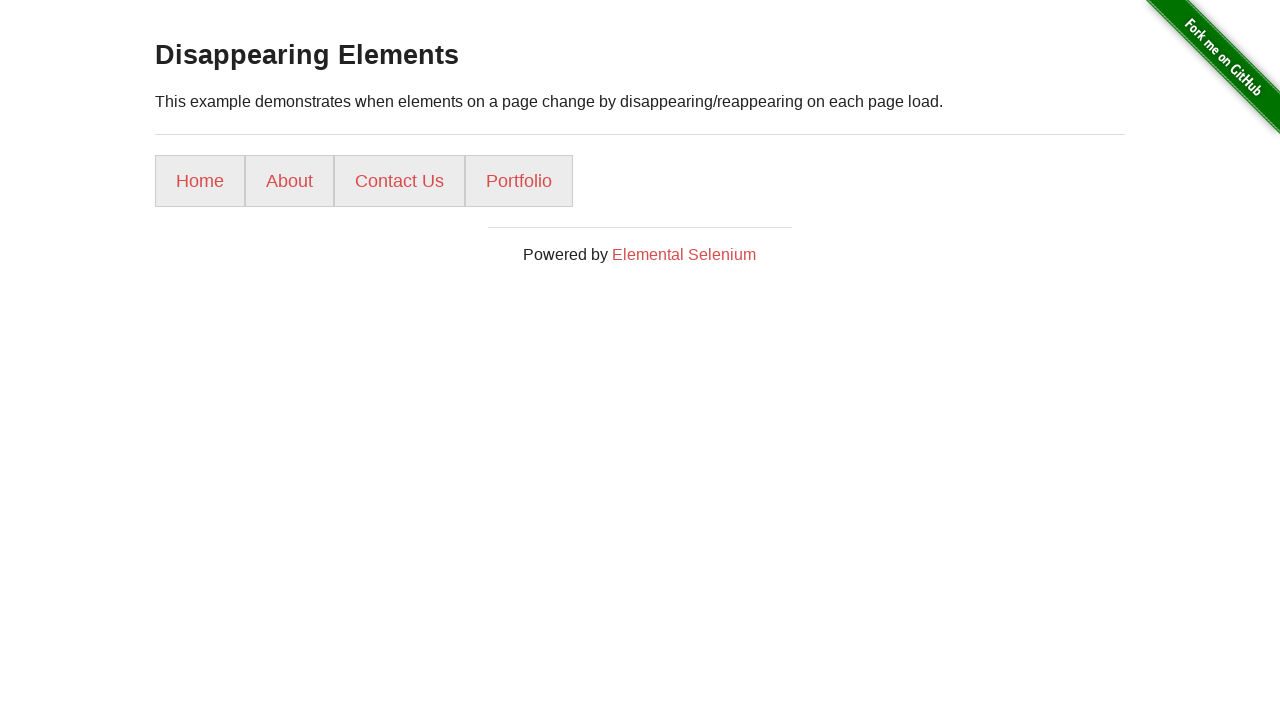

Verified Portfolio link is visible
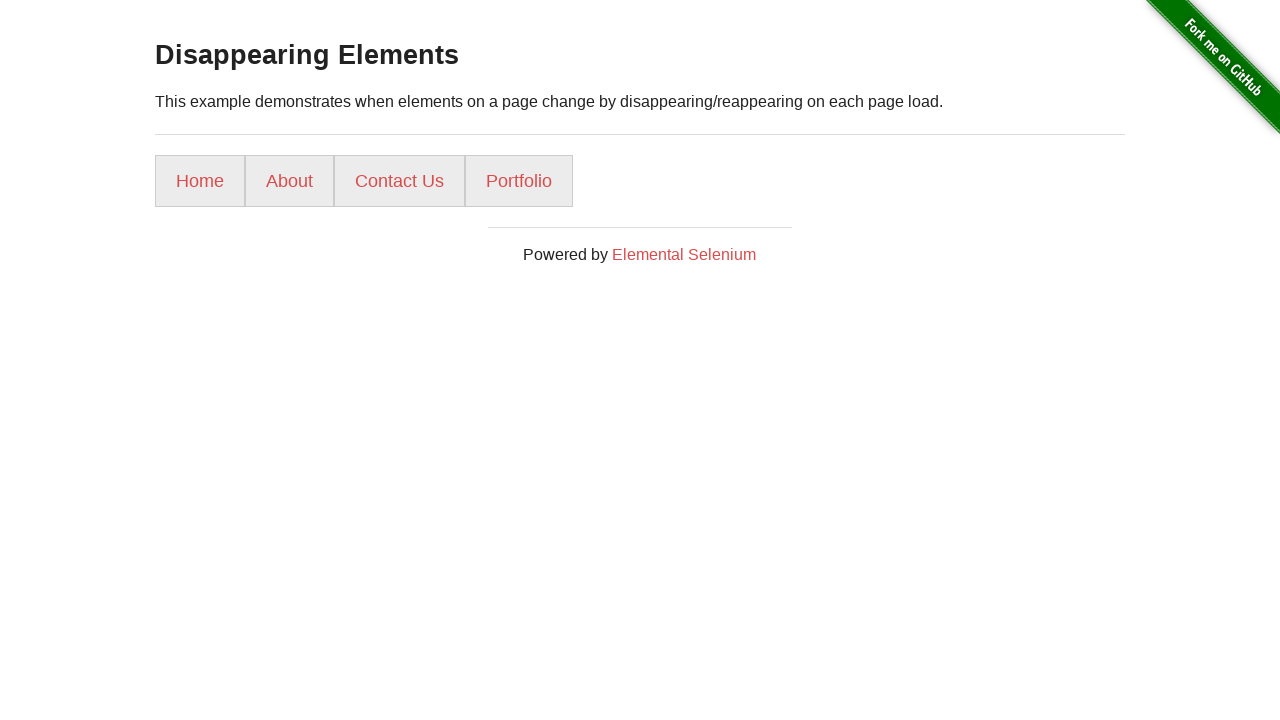

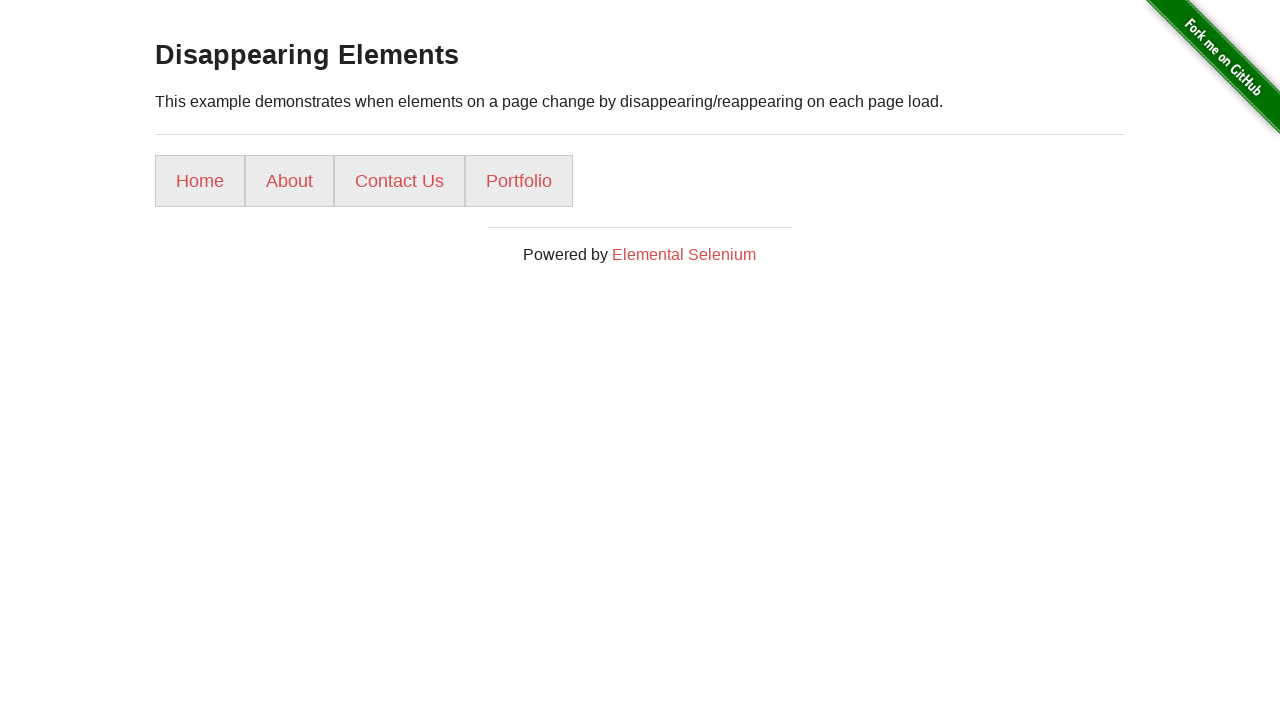